Tests the scroll up functionality by scrolling to the bottom of the page, verifying the subscription section is visible, clicking the scroll-up arrow button, and verifying the page scrolls back to the top with the header text visible.

Starting URL: https://automationexercise.com

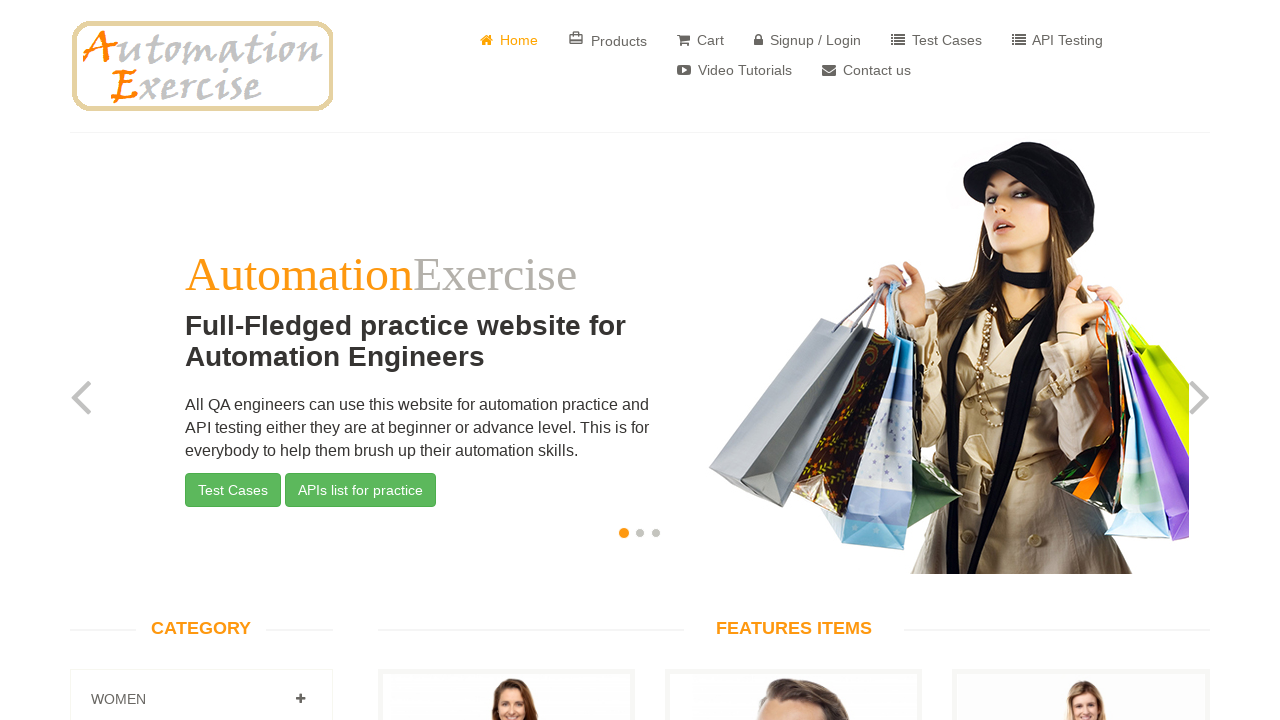

Verified homepage is visible by checking logo
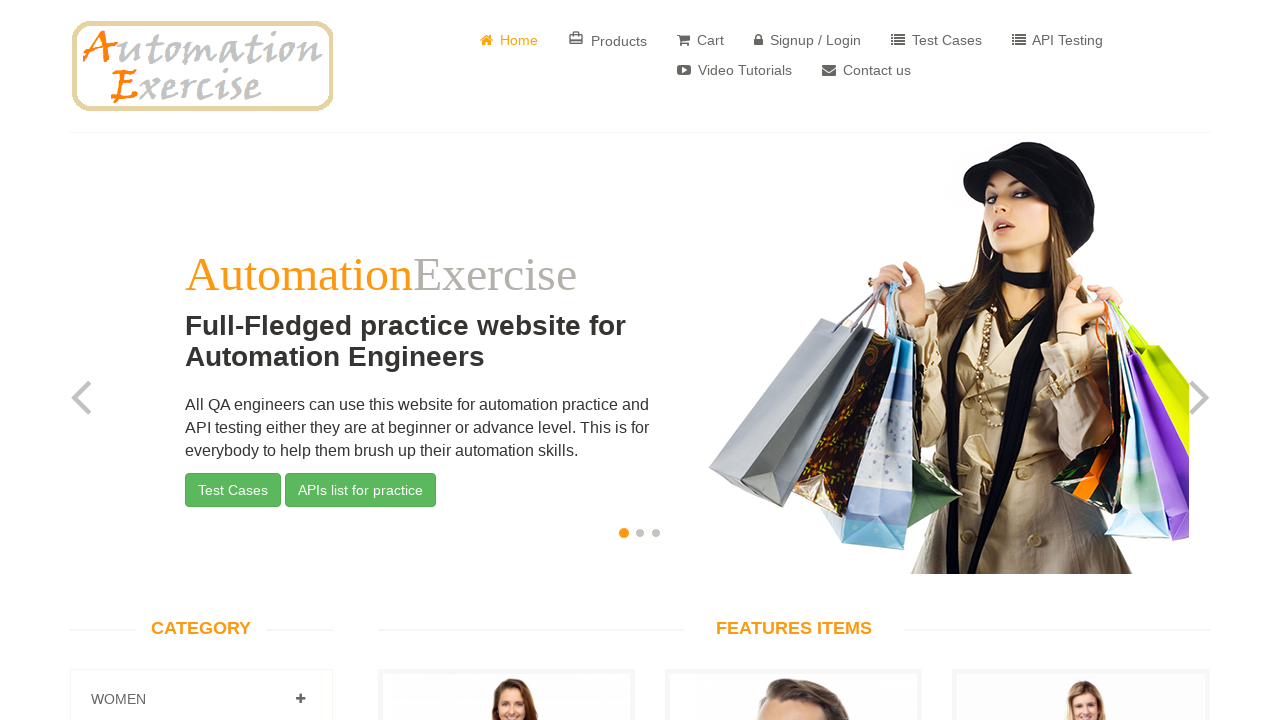

Scrolled down to bottom of page
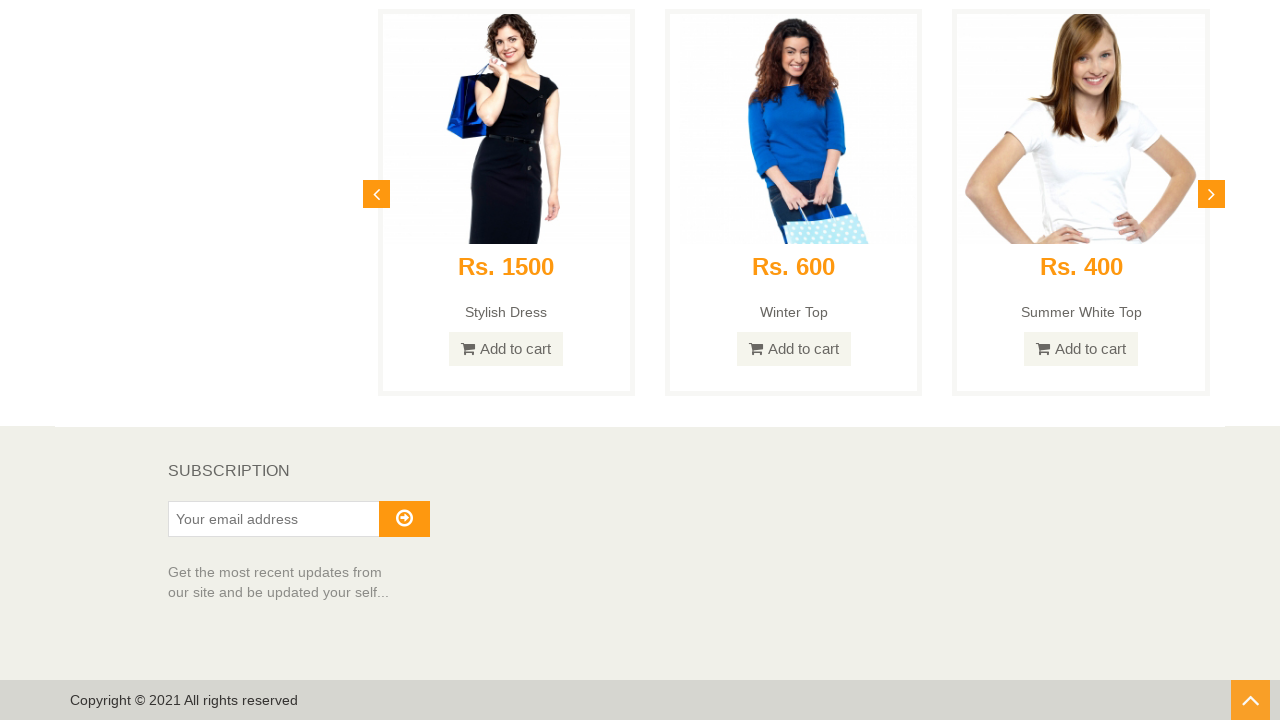

Verified subscription section is visible at bottom of page
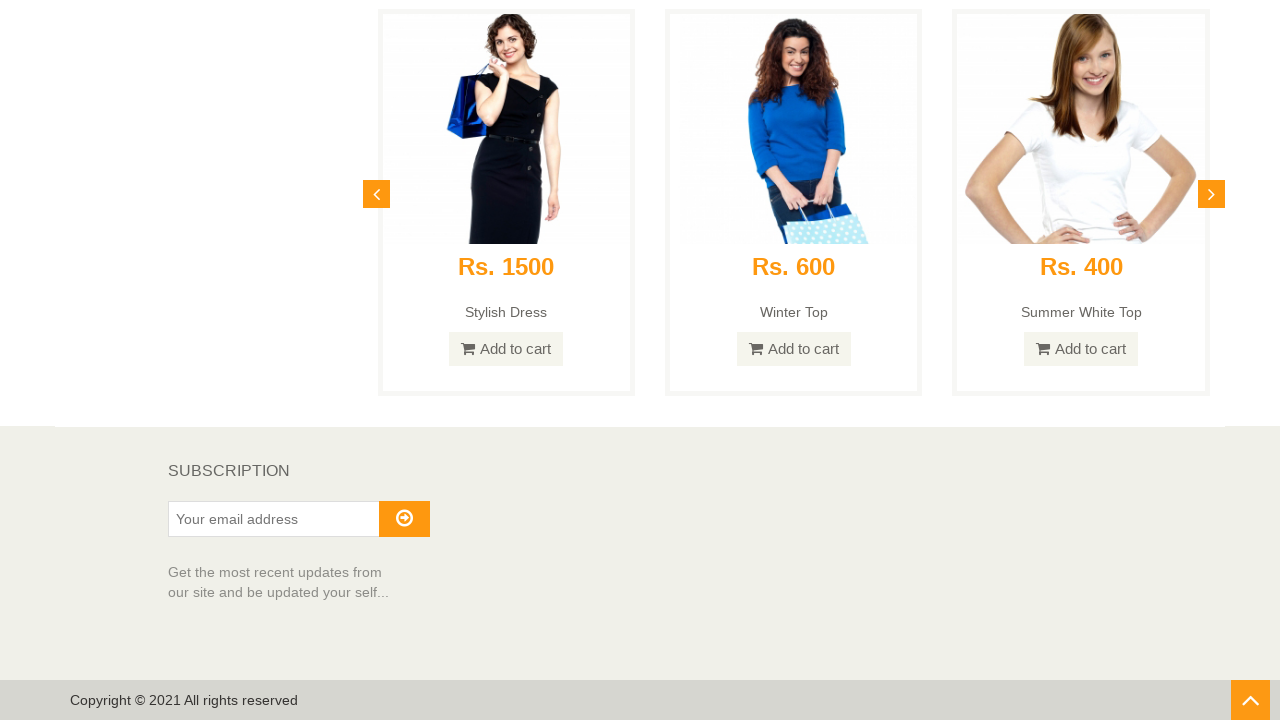

Scroll up arrow button is visible
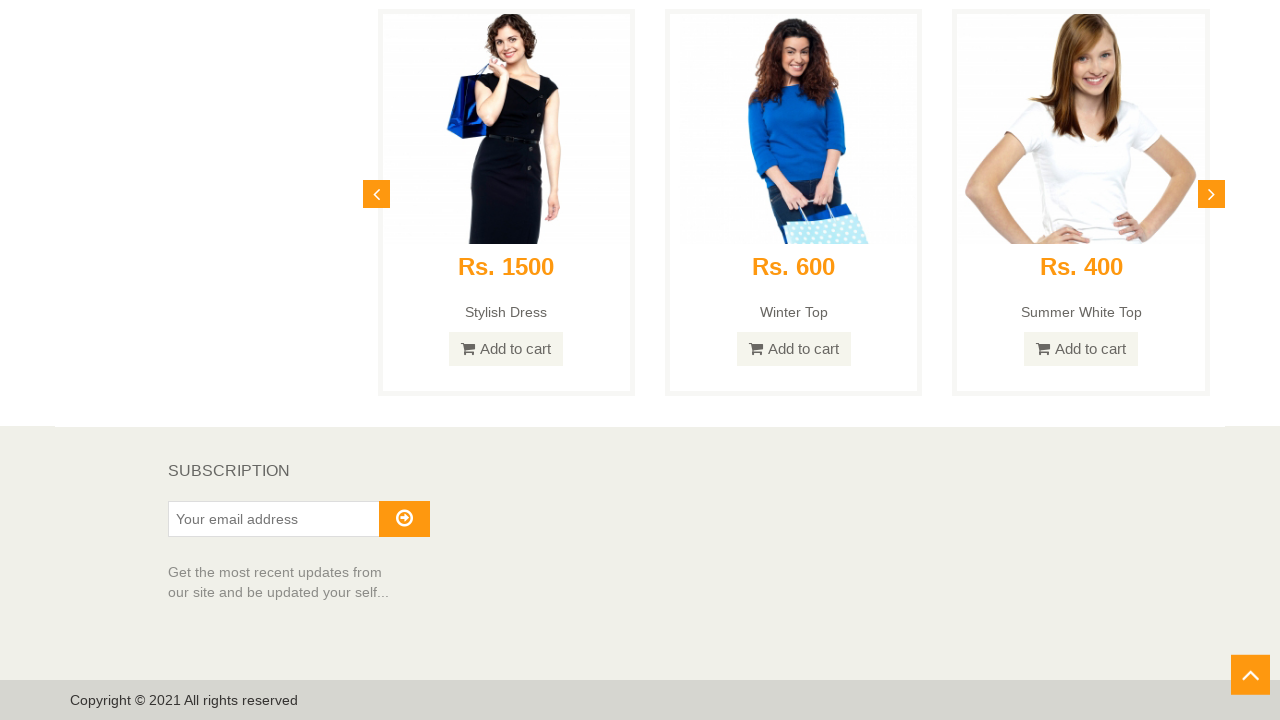

Clicked scroll up arrow button at (1250, 700) on #scrollUp
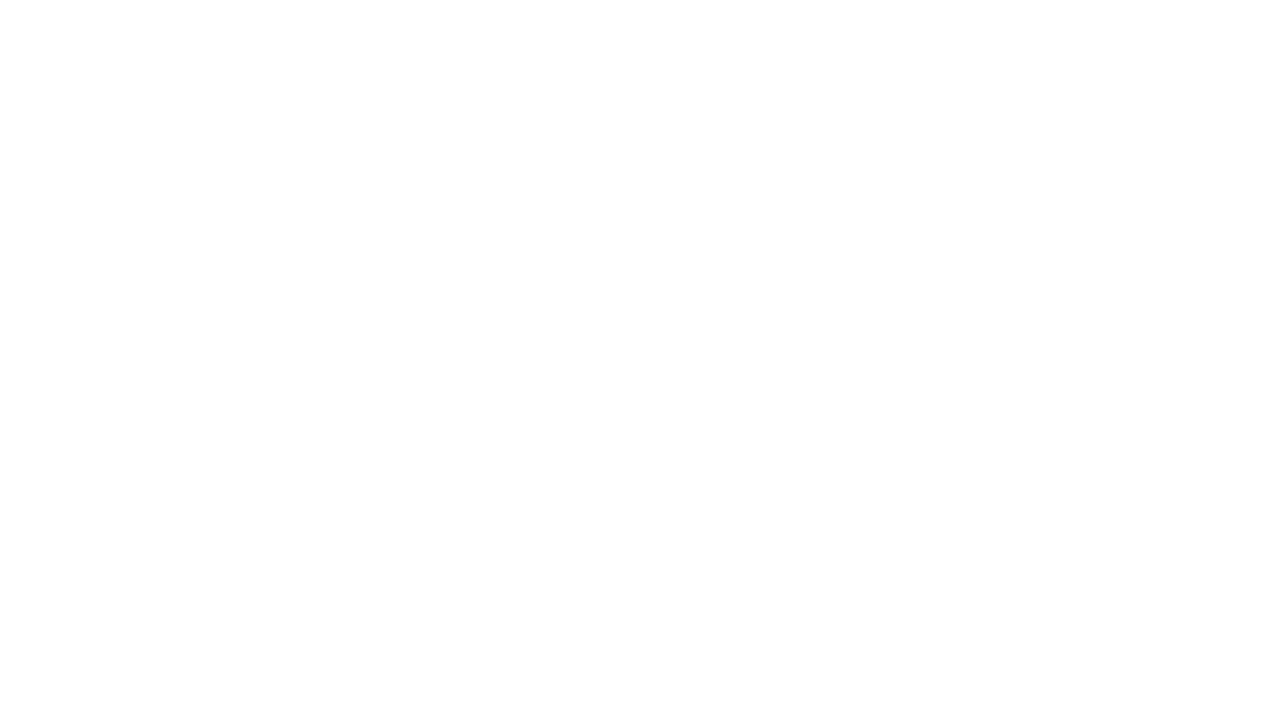

Verified page scrolled back to top and header text is visible
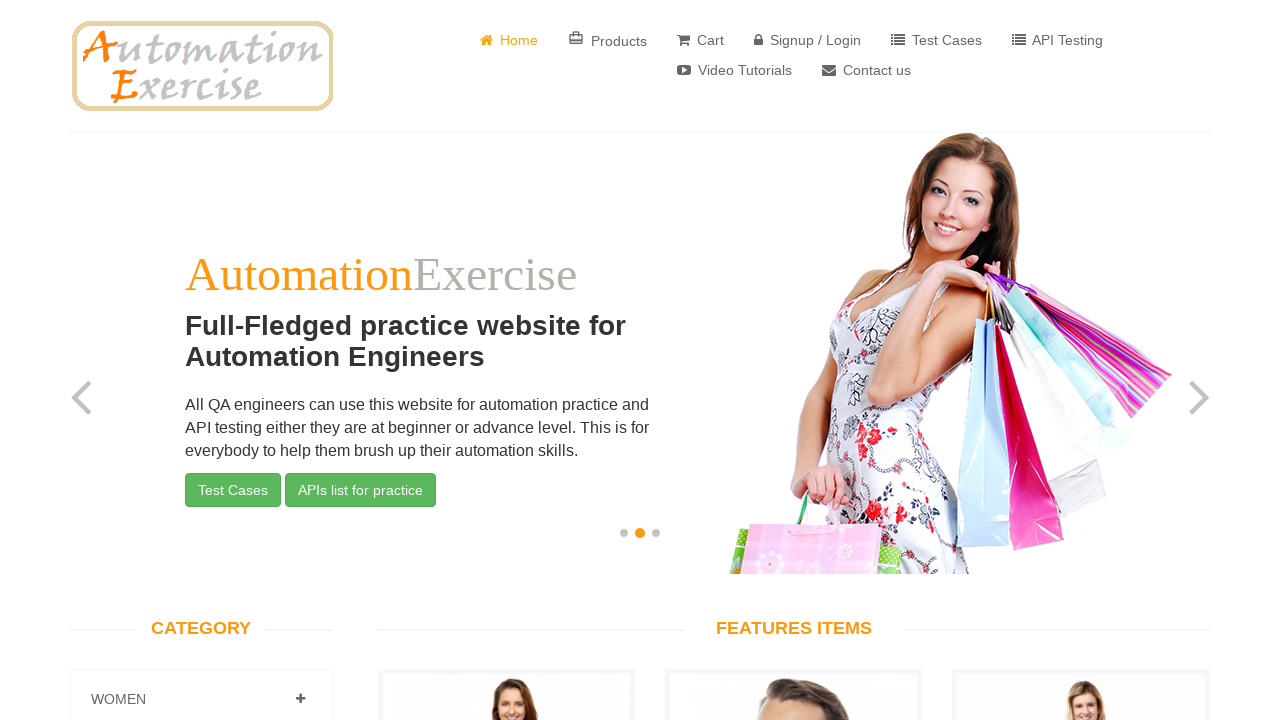

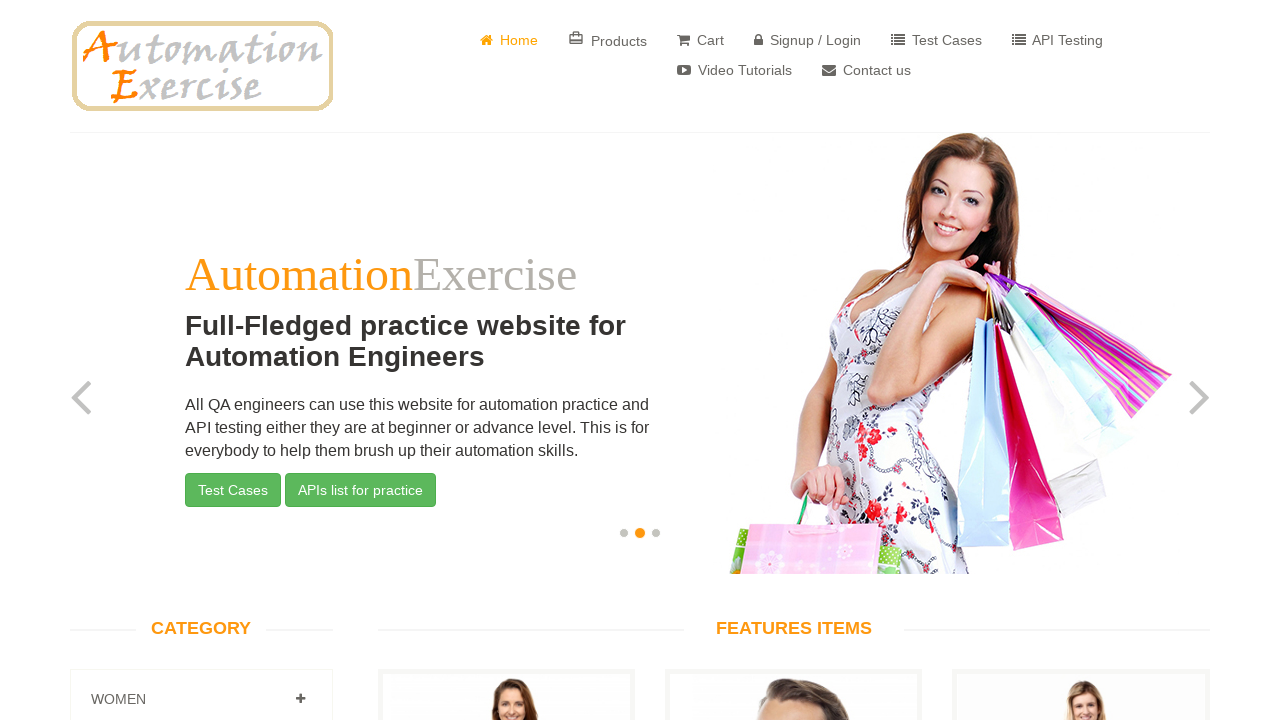